Tests browser alert handling by entering a name, triggering a confirm dialog, and accepting the alert

Starting URL: https://rahulshettyacademy.com/AutomationPractice/

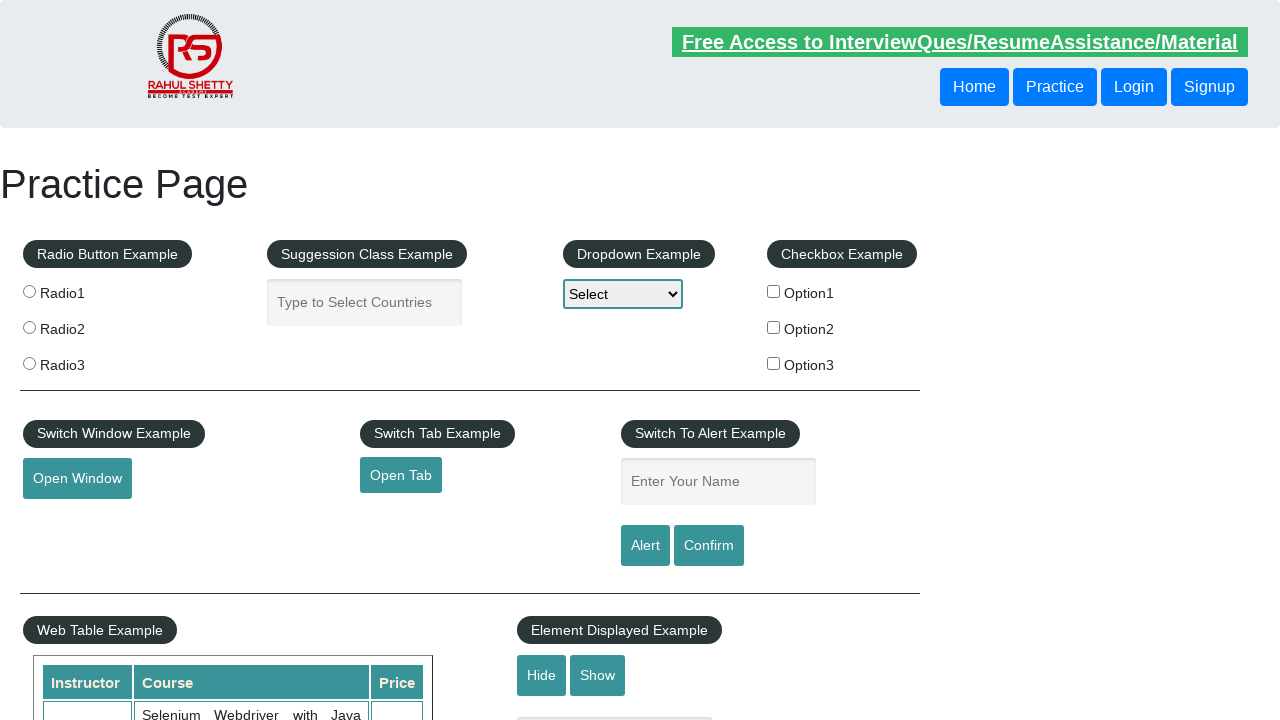

Set up dialog handler to automatically accept alerts
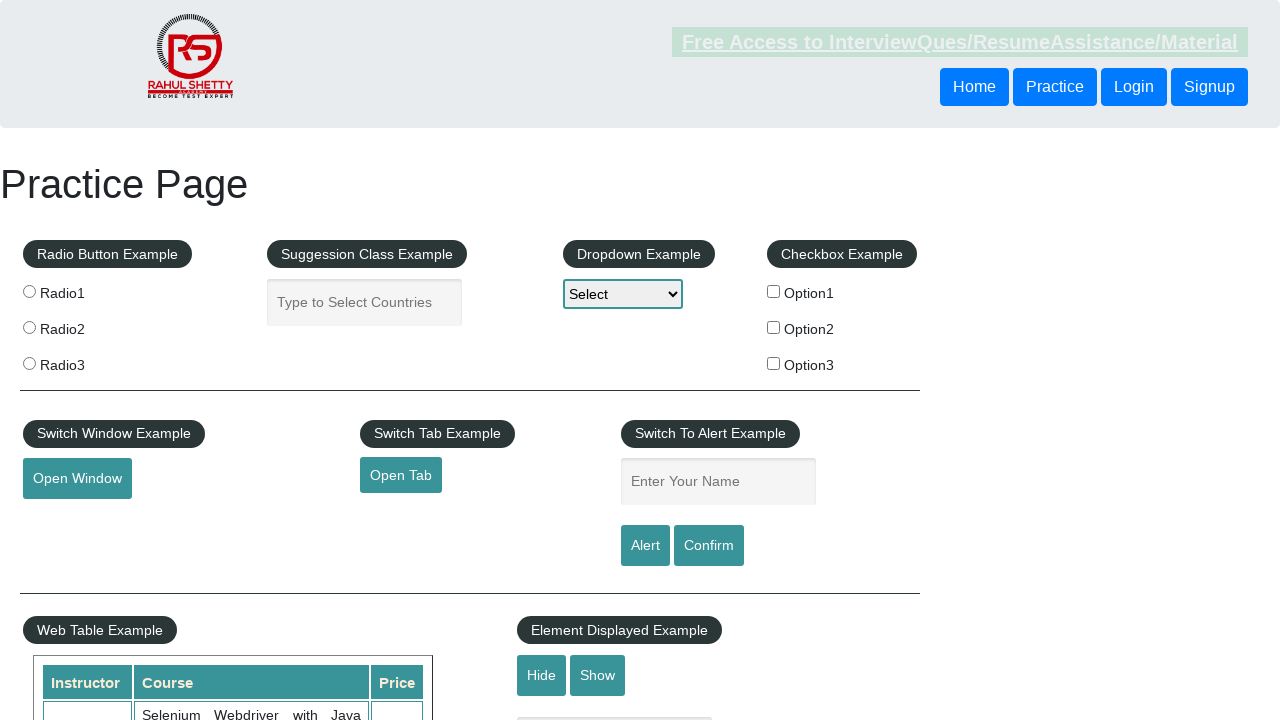

Filled name field with 'Sameer' on #name
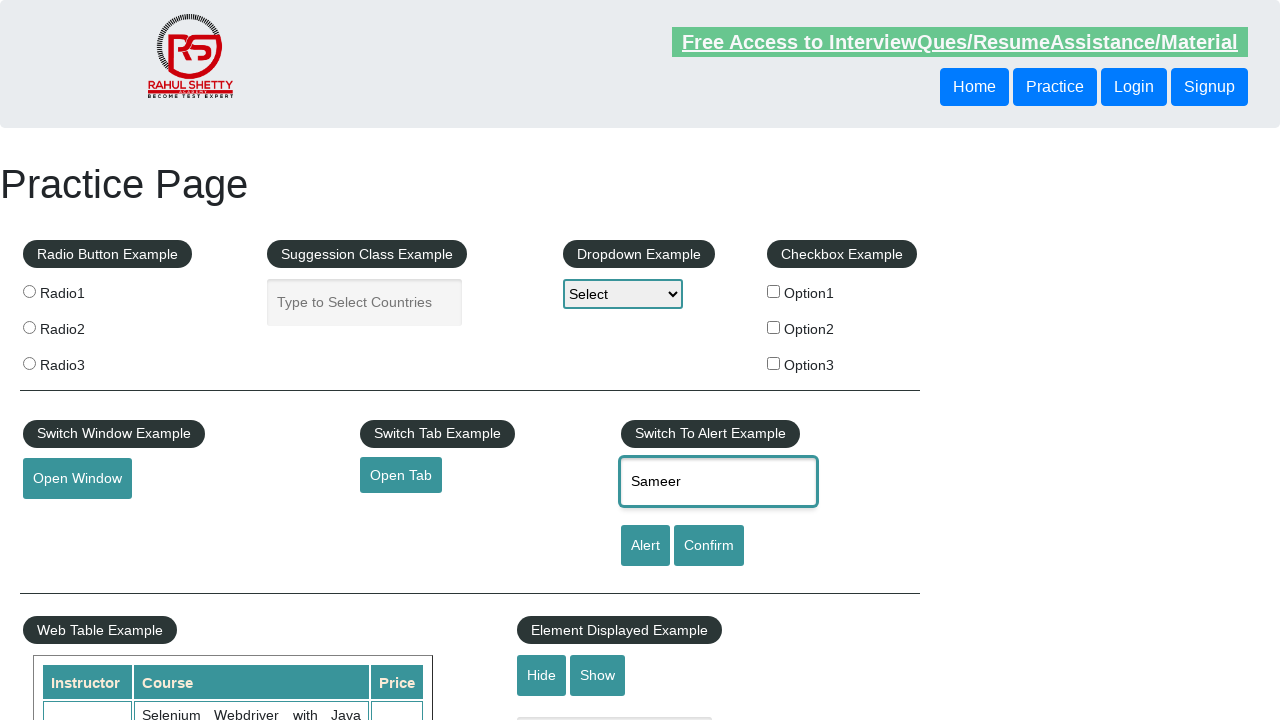

Clicked confirm button to trigger alert dialog at (709, 546) on #confirmbtn
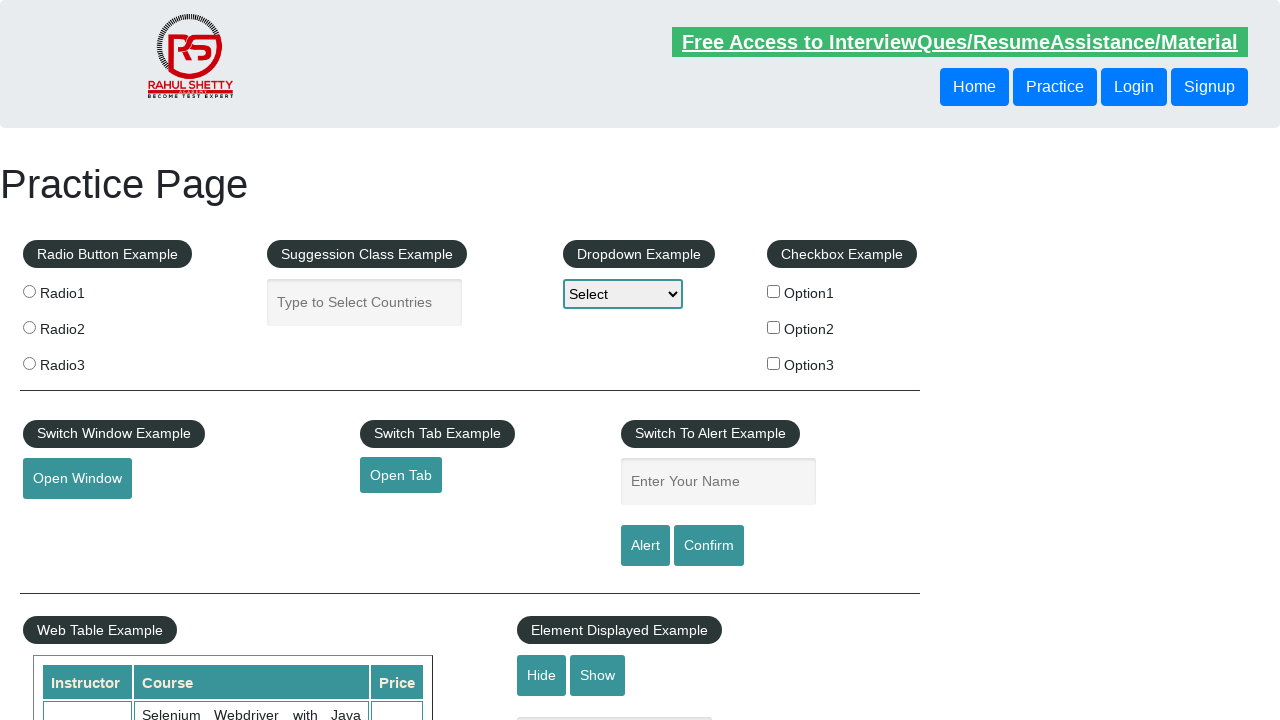

Waited for dialog to be processed and accepted
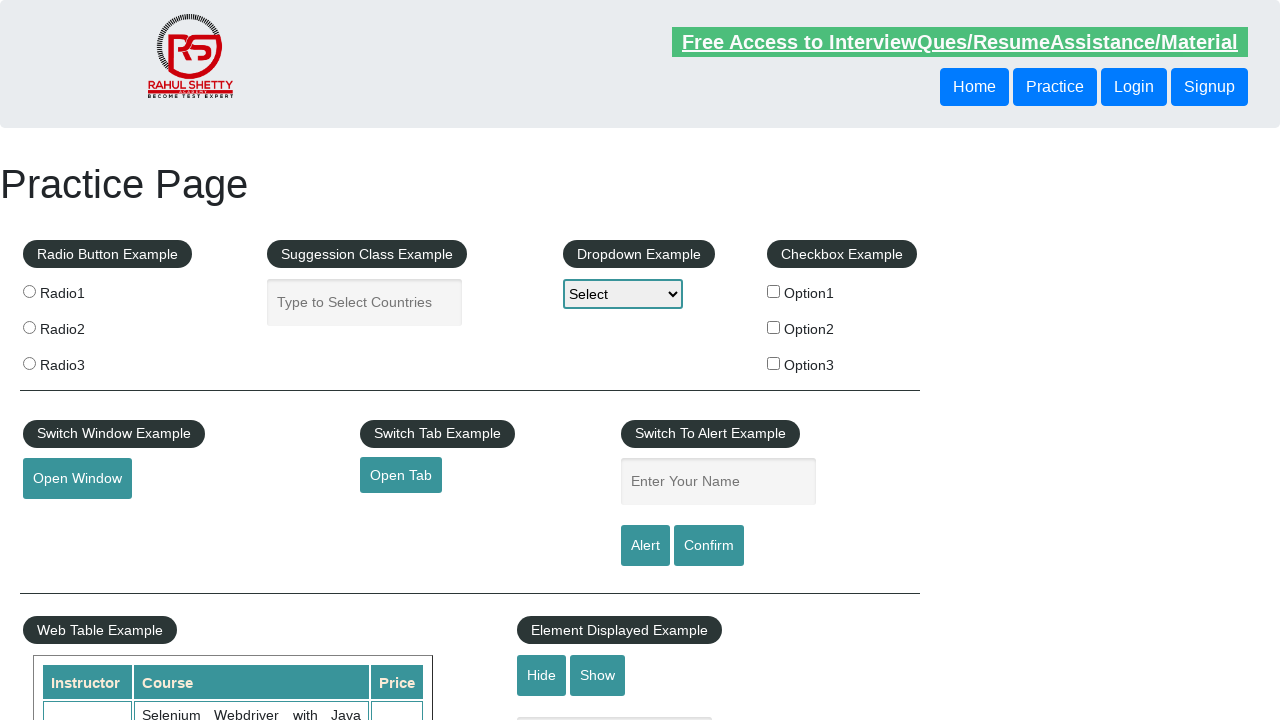

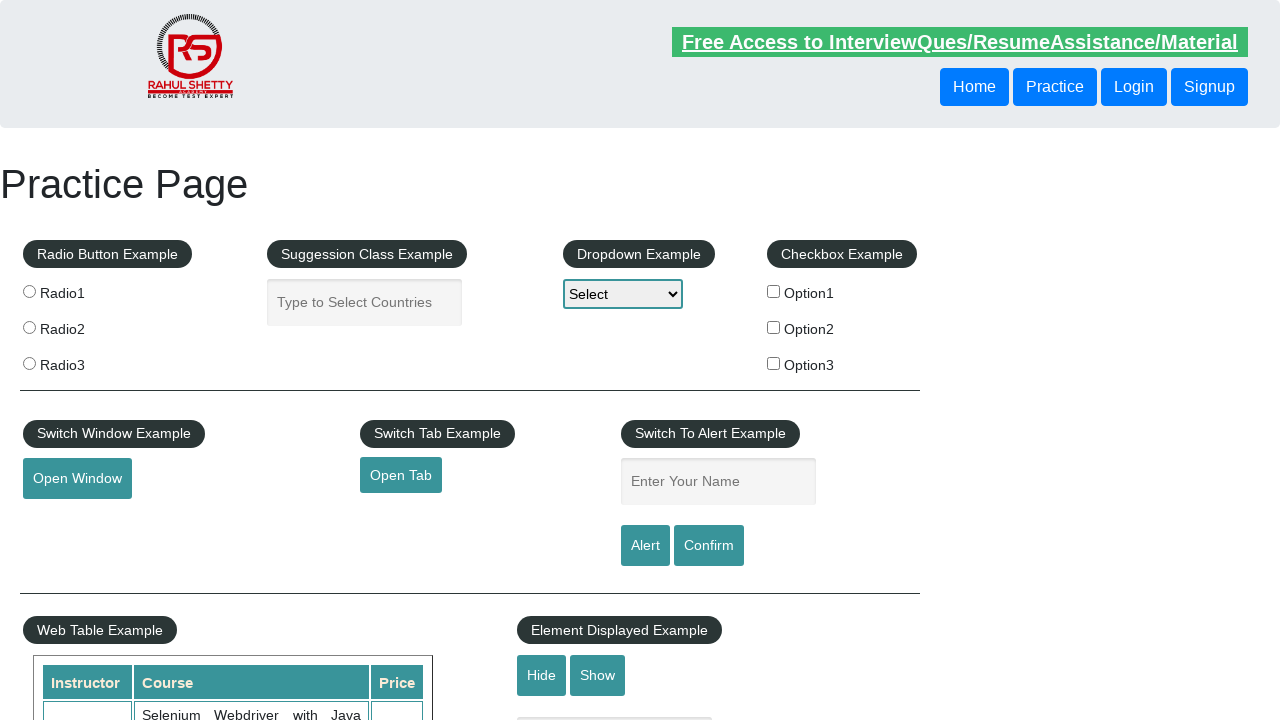